Tests browser window management functionality including maximizing, minimizing, fullscreen mode, and setting custom window position and size on the TechPro Education website.

Starting URL: https://techproeducation.com

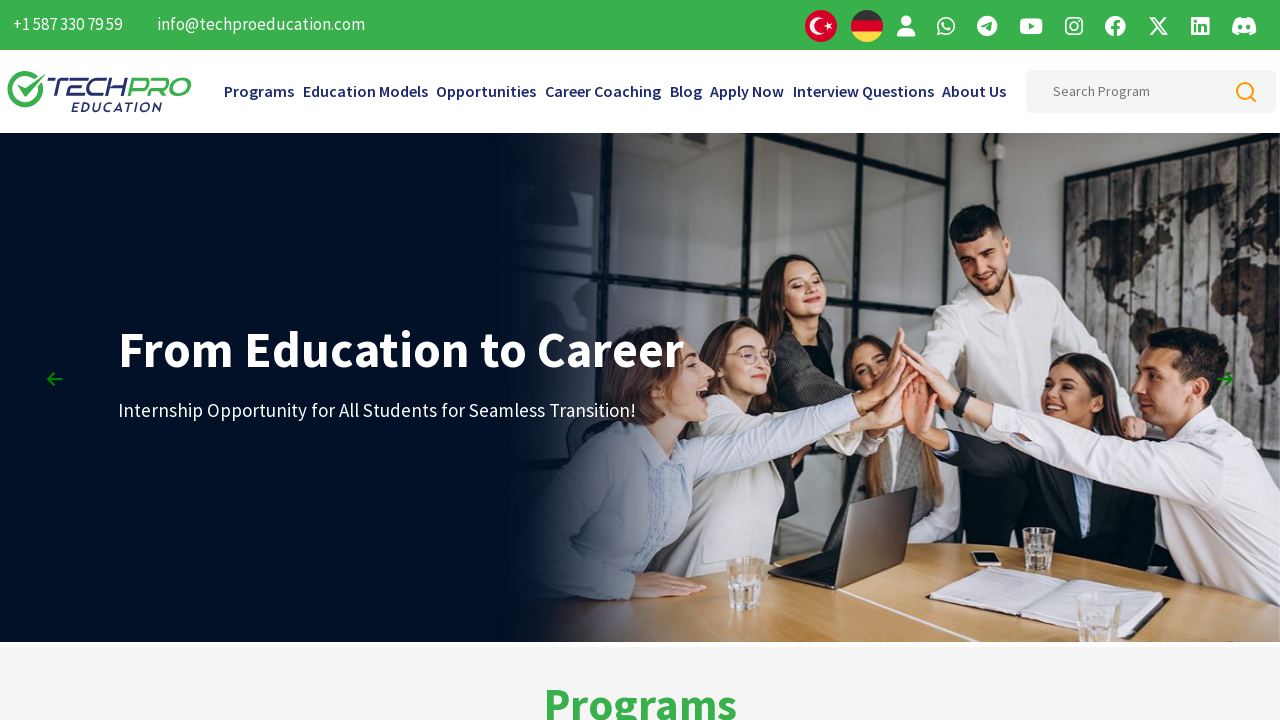

Set viewport to maximum size (1920x1080)
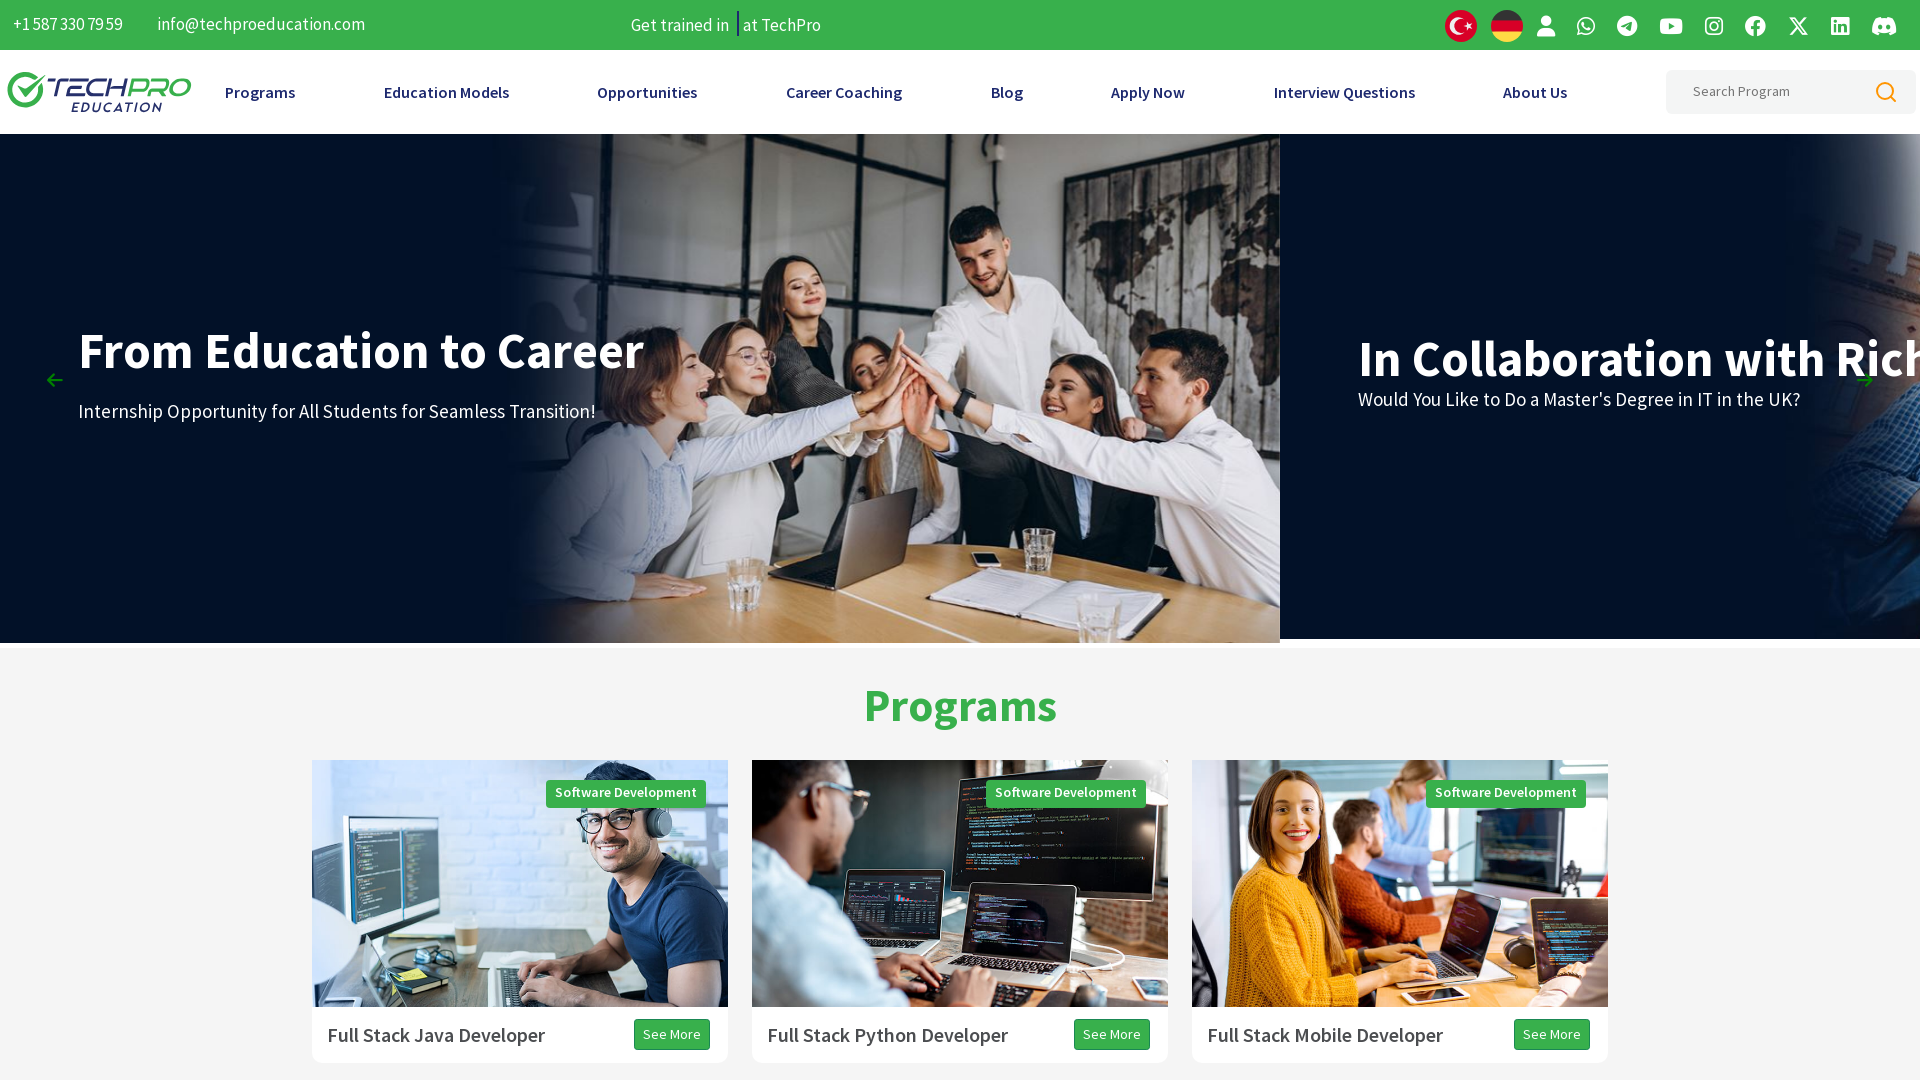

Page DOM content fully loaded
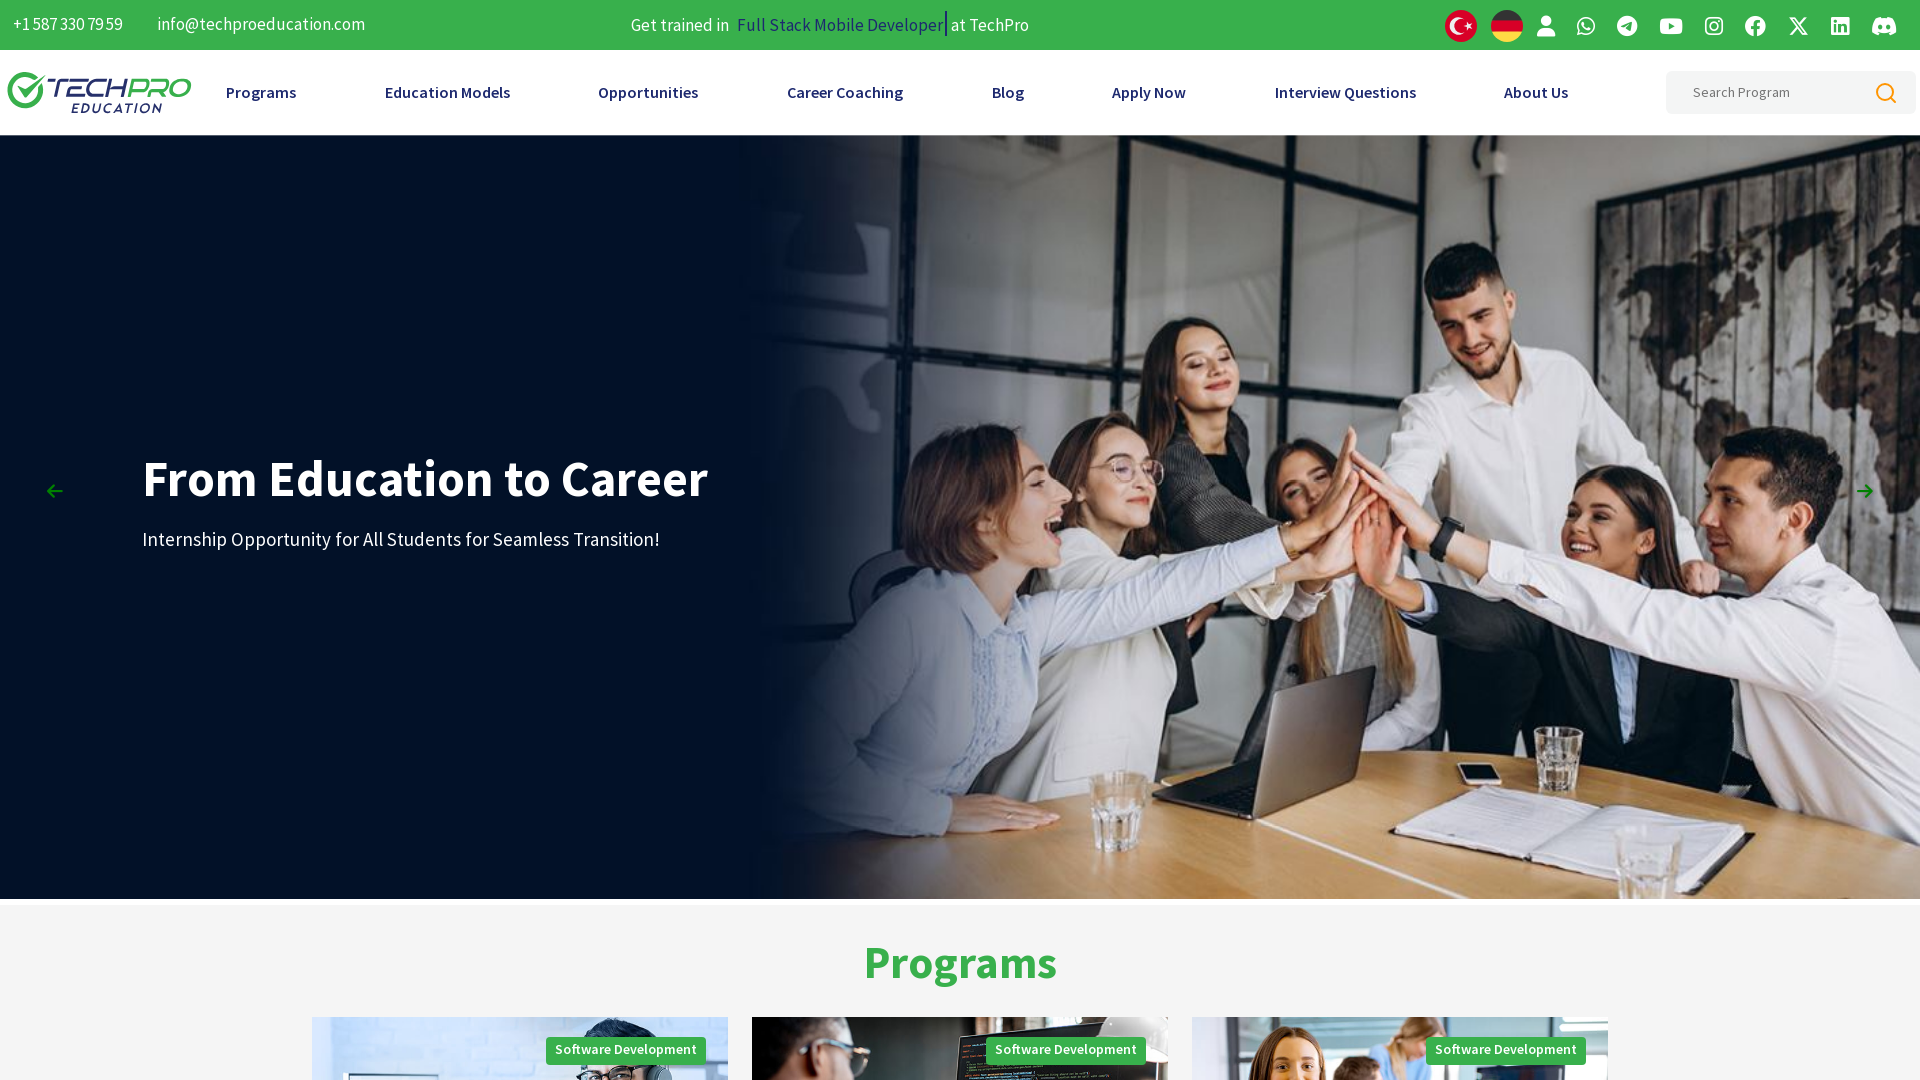

Set viewport to custom smaller size (600x600)
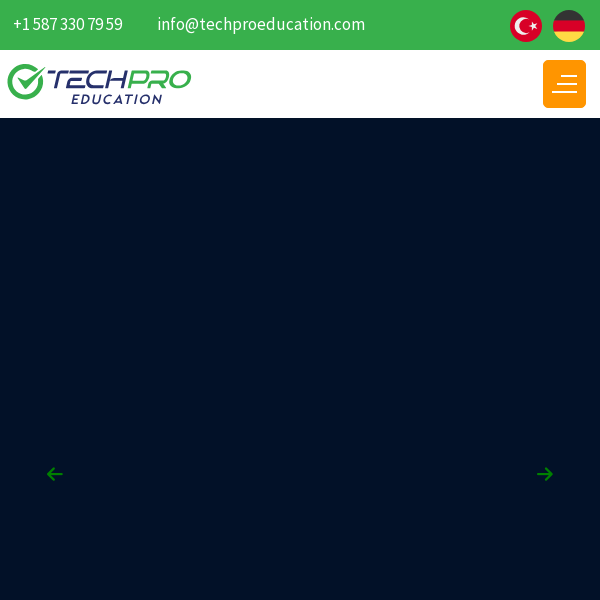

Waited 1 second to observe viewport change
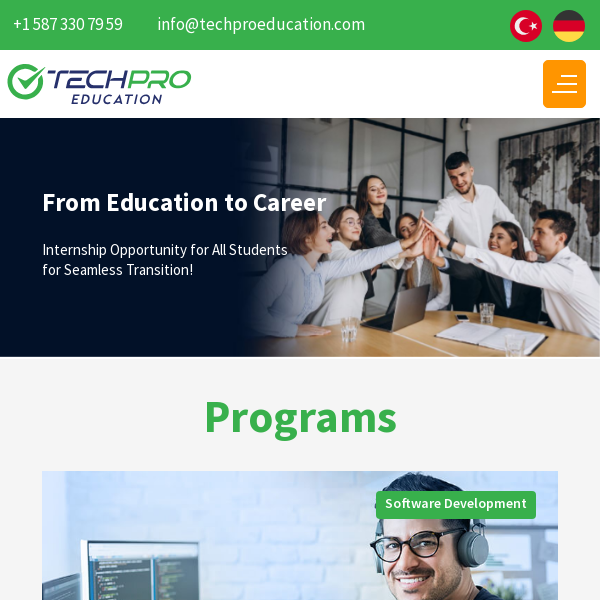

Set viewport back to larger size (1280x720)
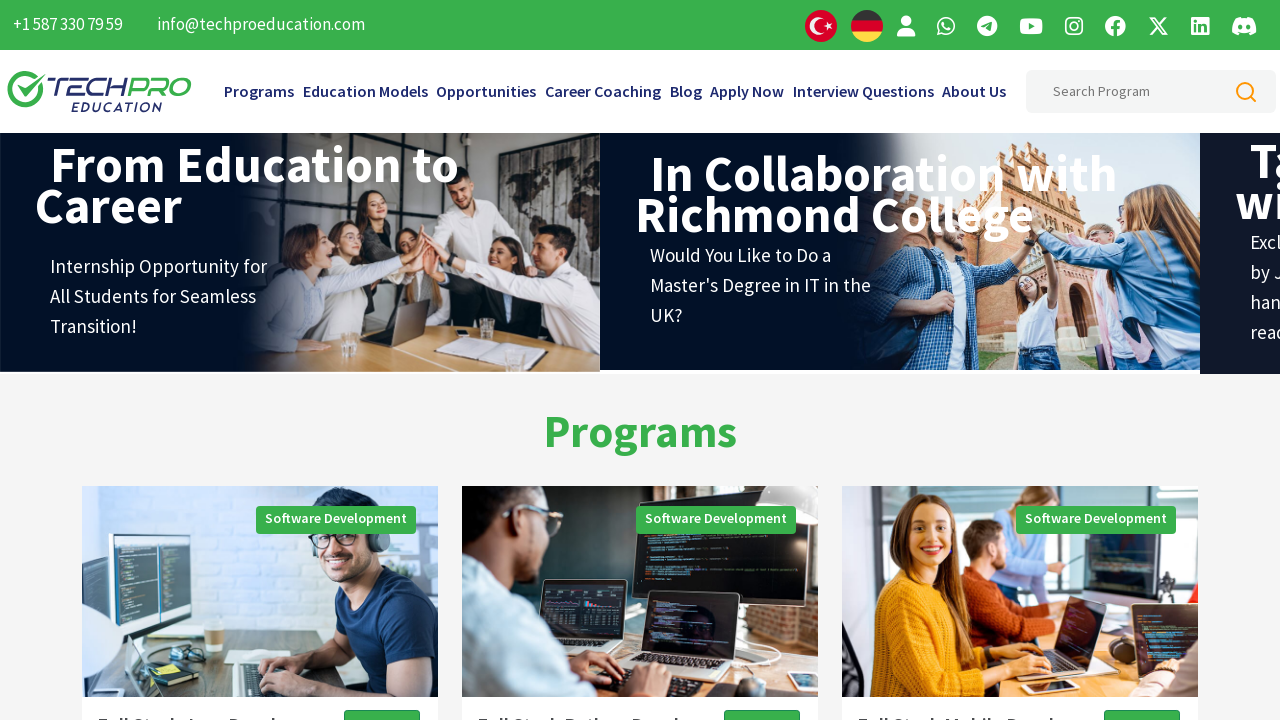

Page network activity idle - page fully loaded and stable
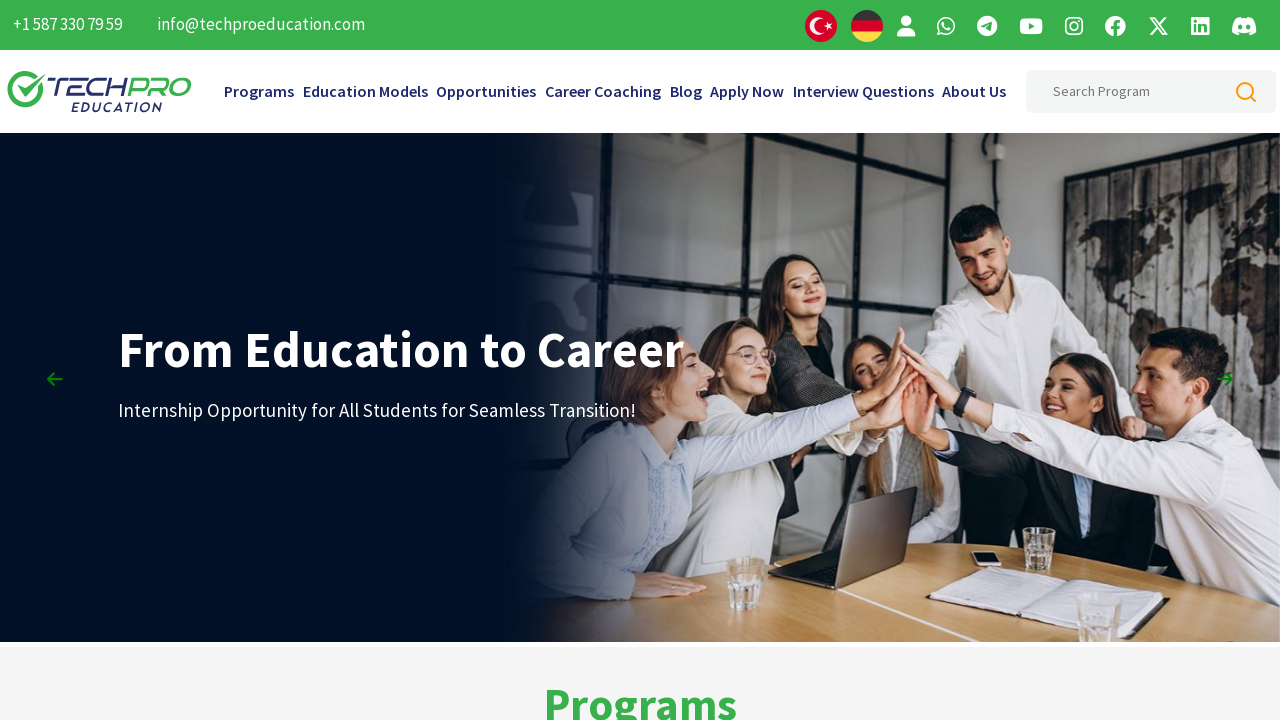

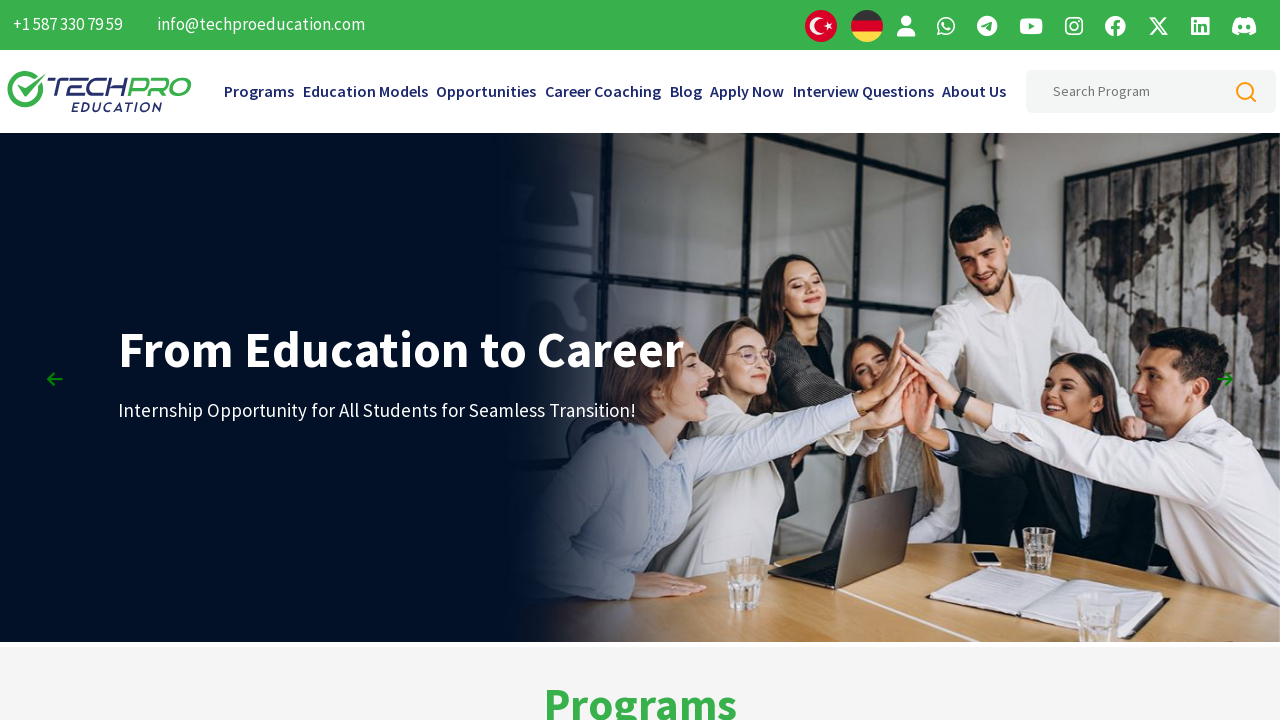